Tests an e-commerce checkout flow by adding multiple items to cart, applying a promo code, and completing the purchase with country selection

Starting URL: https://rahulshettyacademy.com/seleniumPractise/#/

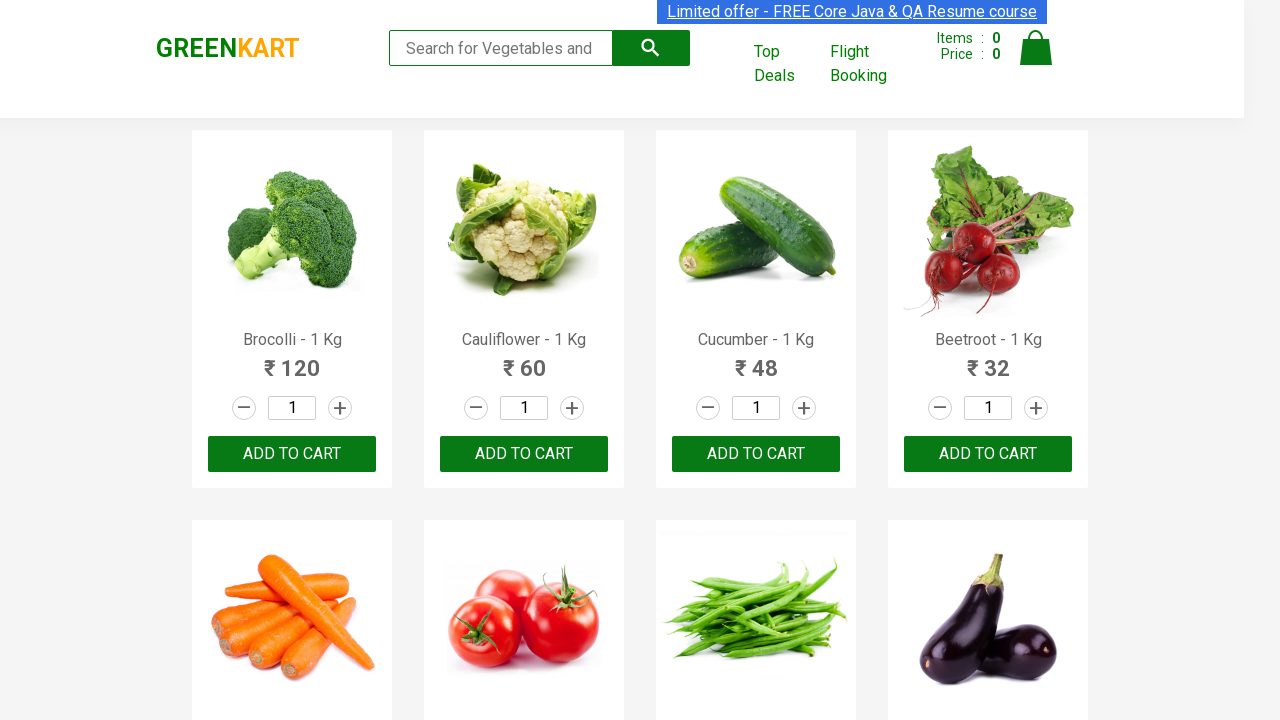

Located all product name elements on the page
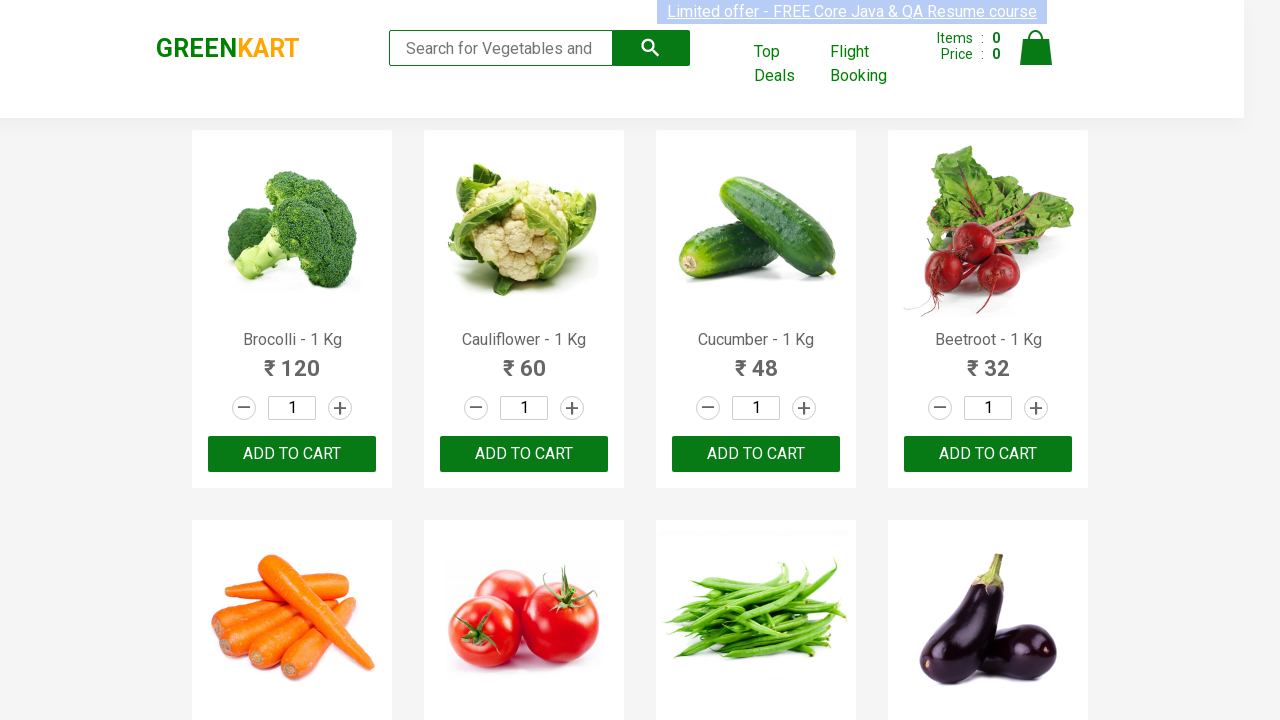

Added Brocolli to cart at (292, 454) on div.product-action button >> nth=0
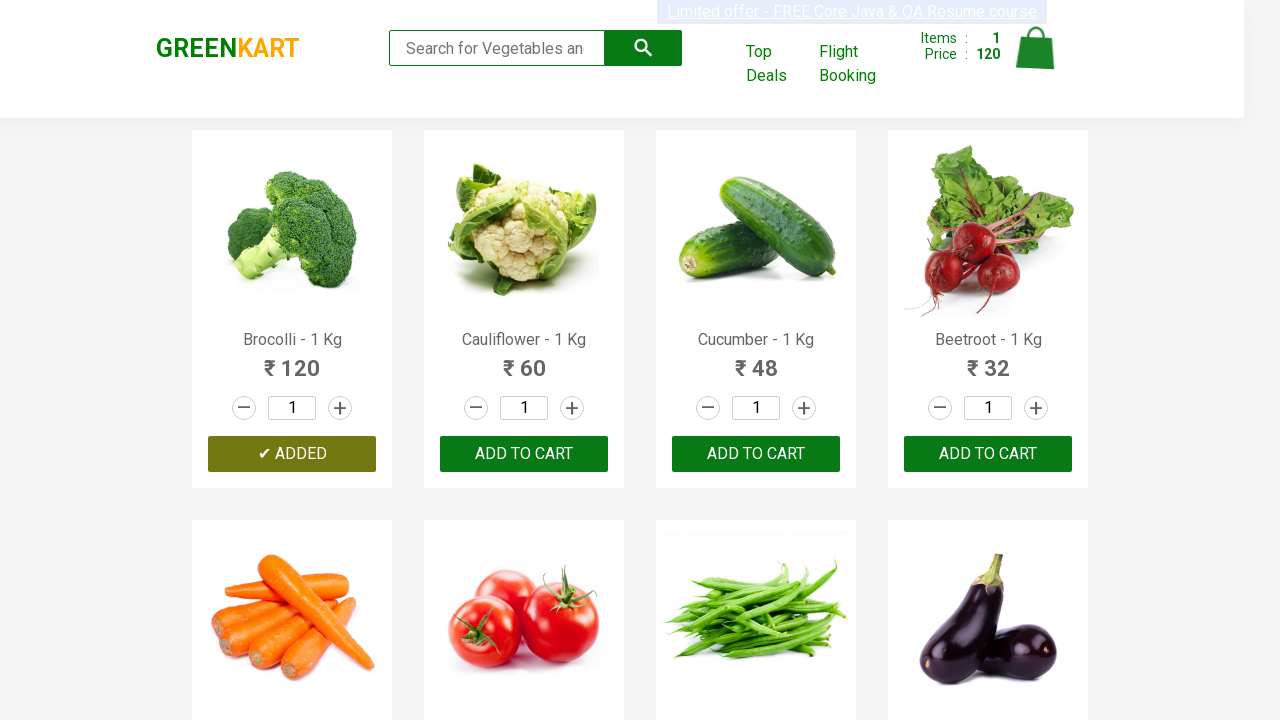

Added Cucumber to cart at (756, 454) on div.product-action button >> nth=2
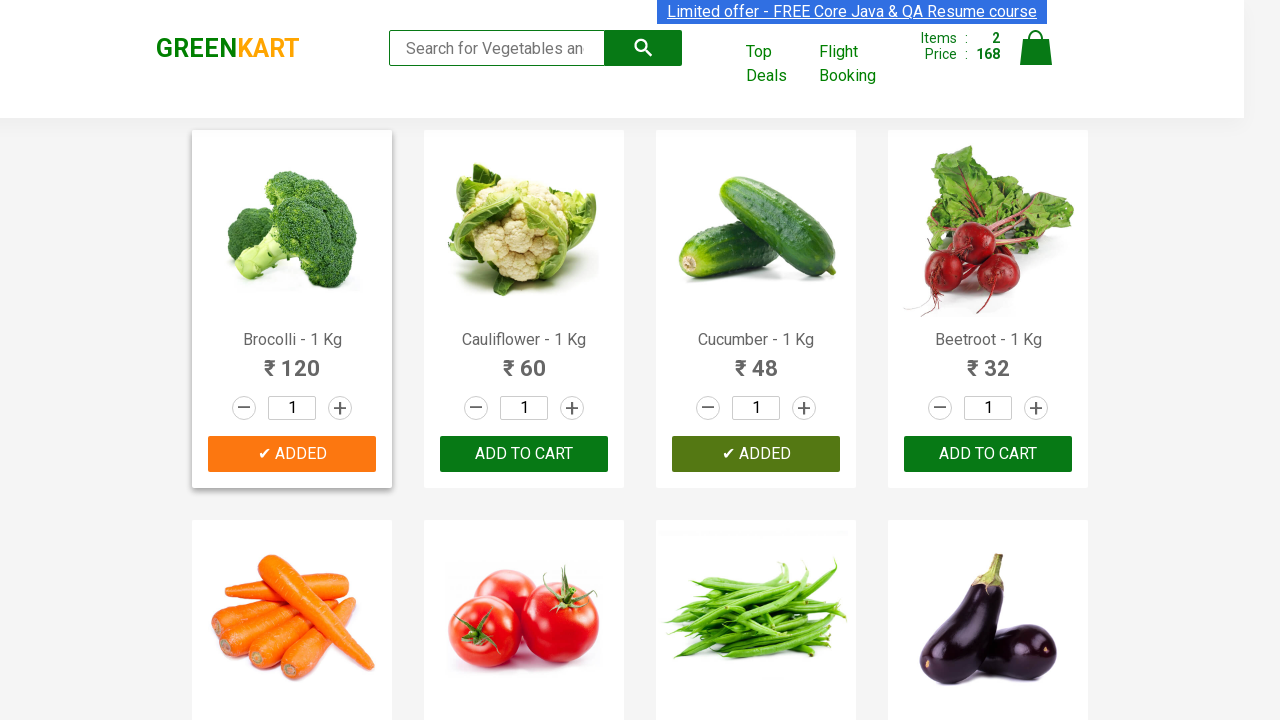

Added Beetroot to cart at (988, 454) on div.product-action button >> nth=3
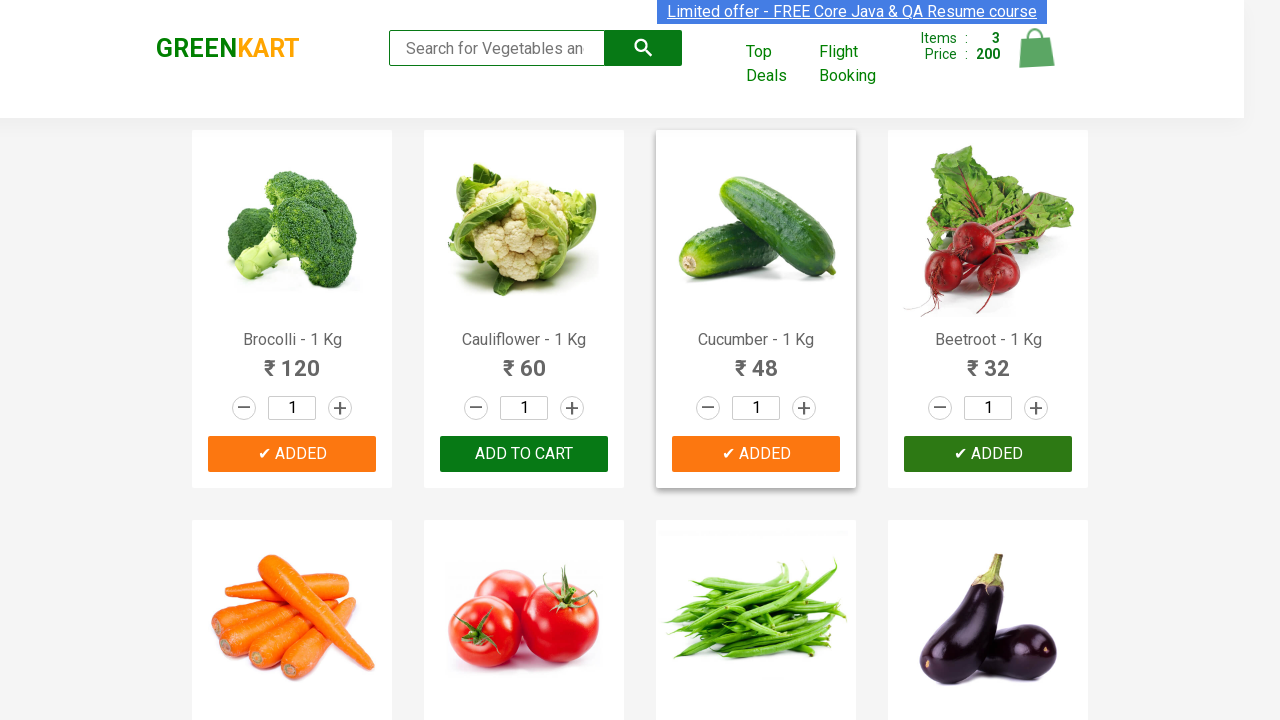

Added Carrot to cart at (292, 360) on div.product-action button >> nth=4
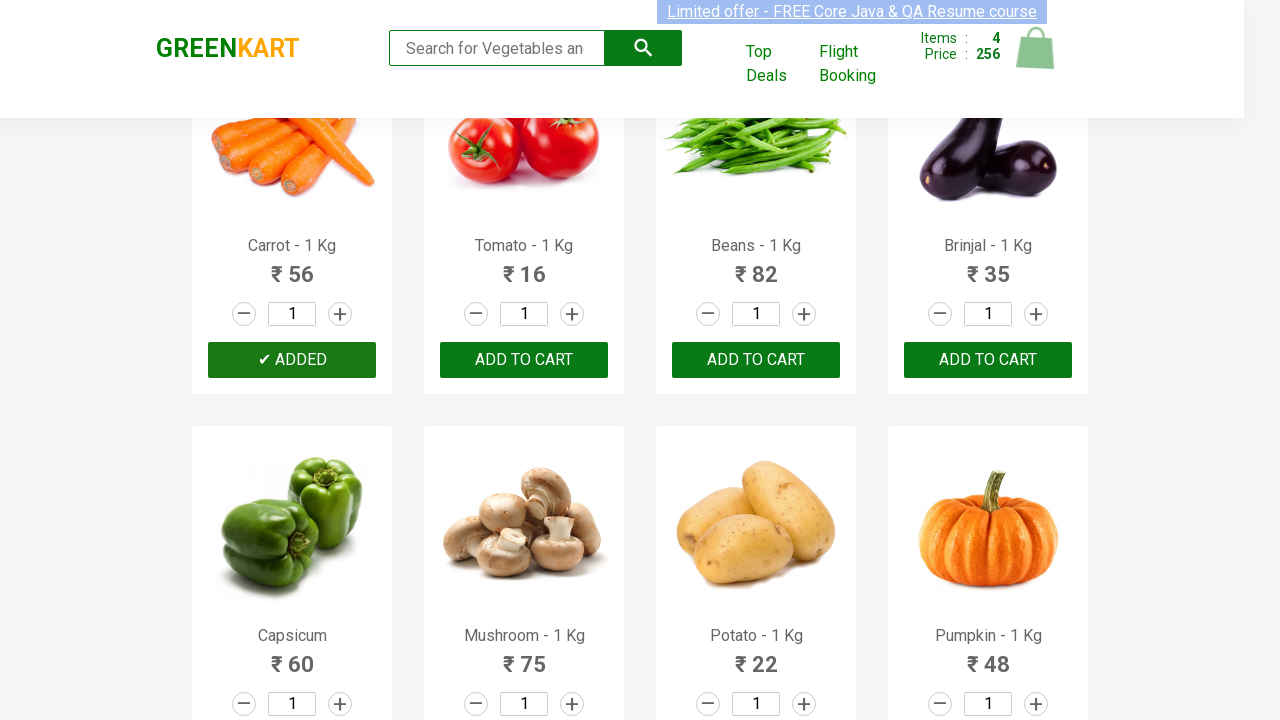

Clicked cart icon to view cart at (1036, 48) on img[alt='Cart']
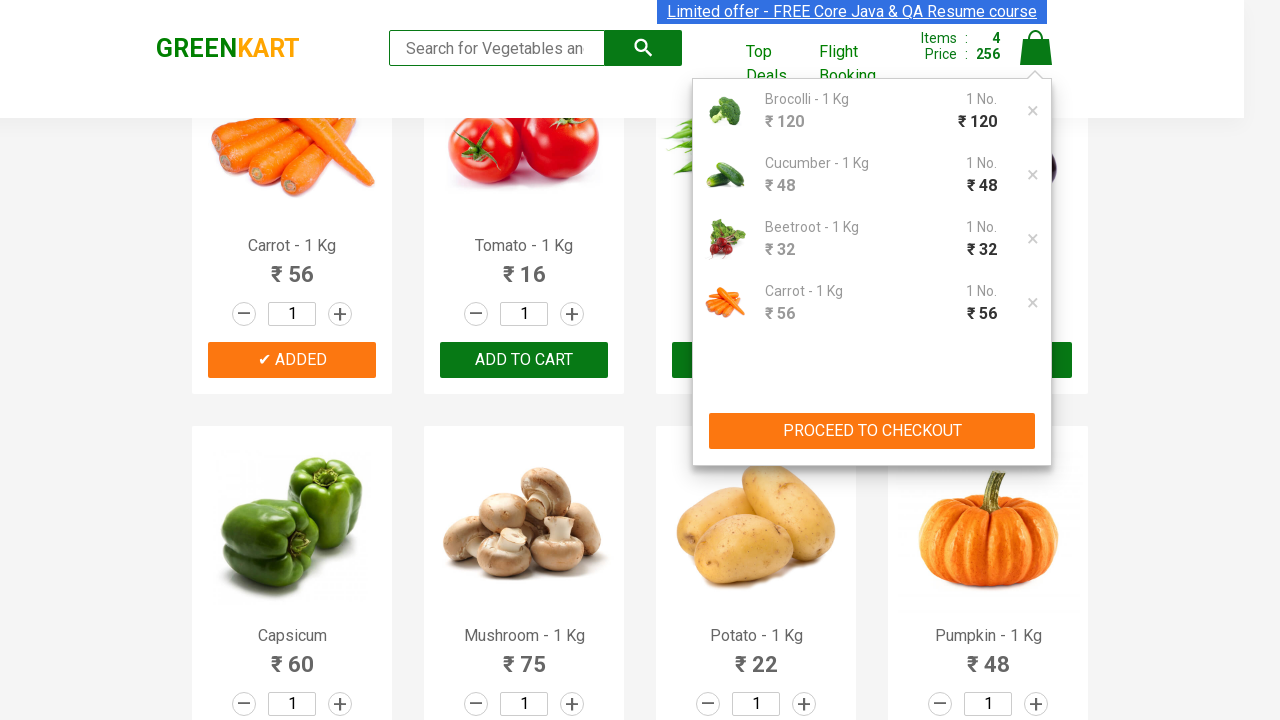

Clicked PROCEED TO CHECKOUT button at (872, 431) on xpath=//button[contains(text(),'PROCEED TO CHECKOUT')]
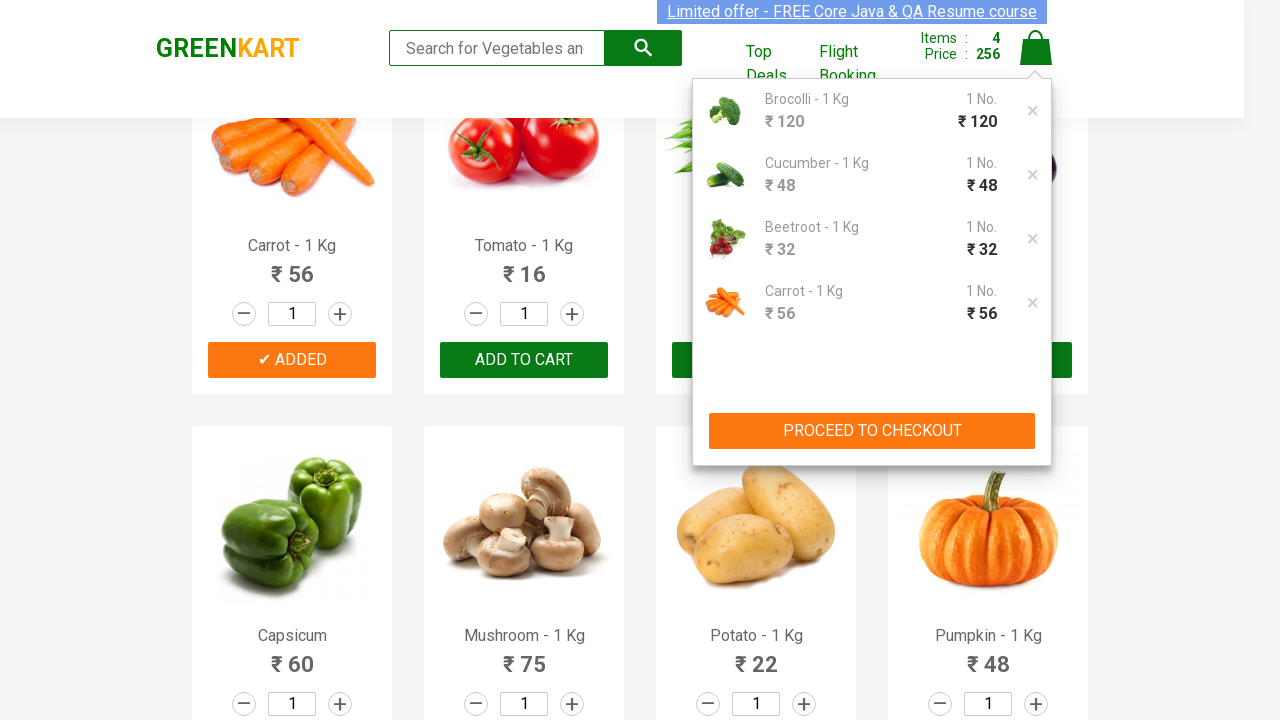

Promo code input field loaded
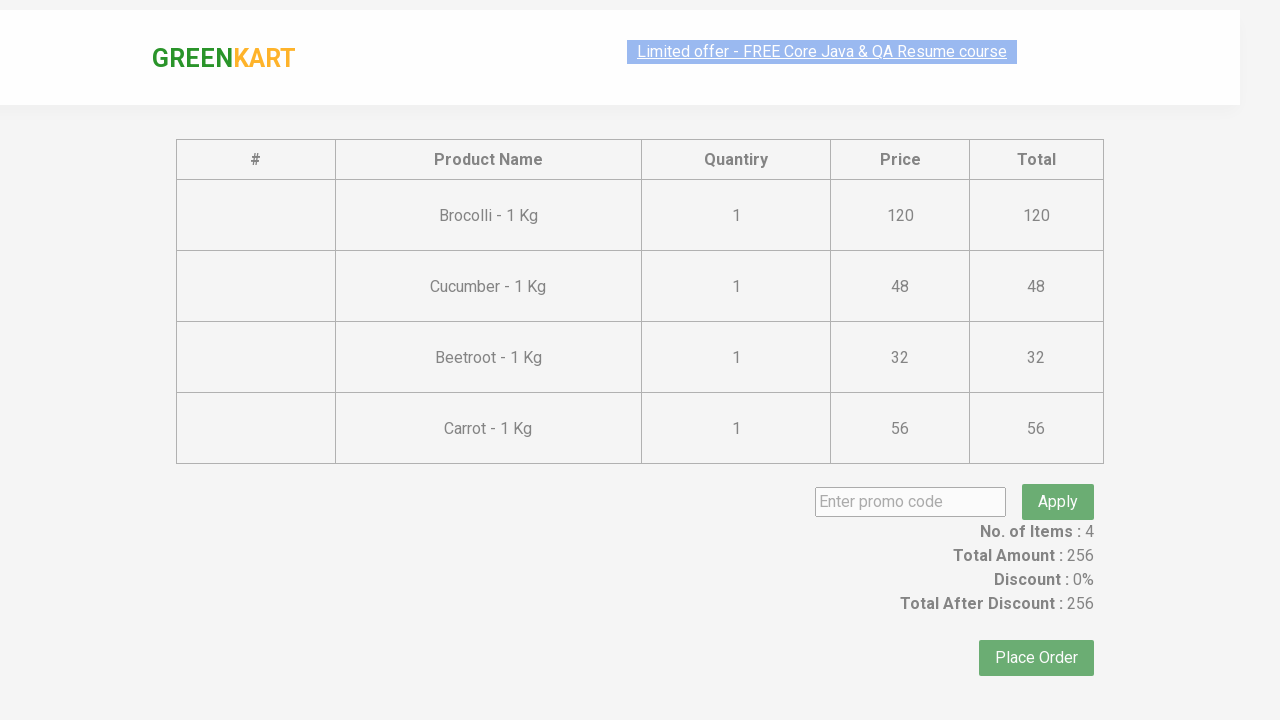

Filled promo code field with 'rahulshettyacademy' on input.promoCode
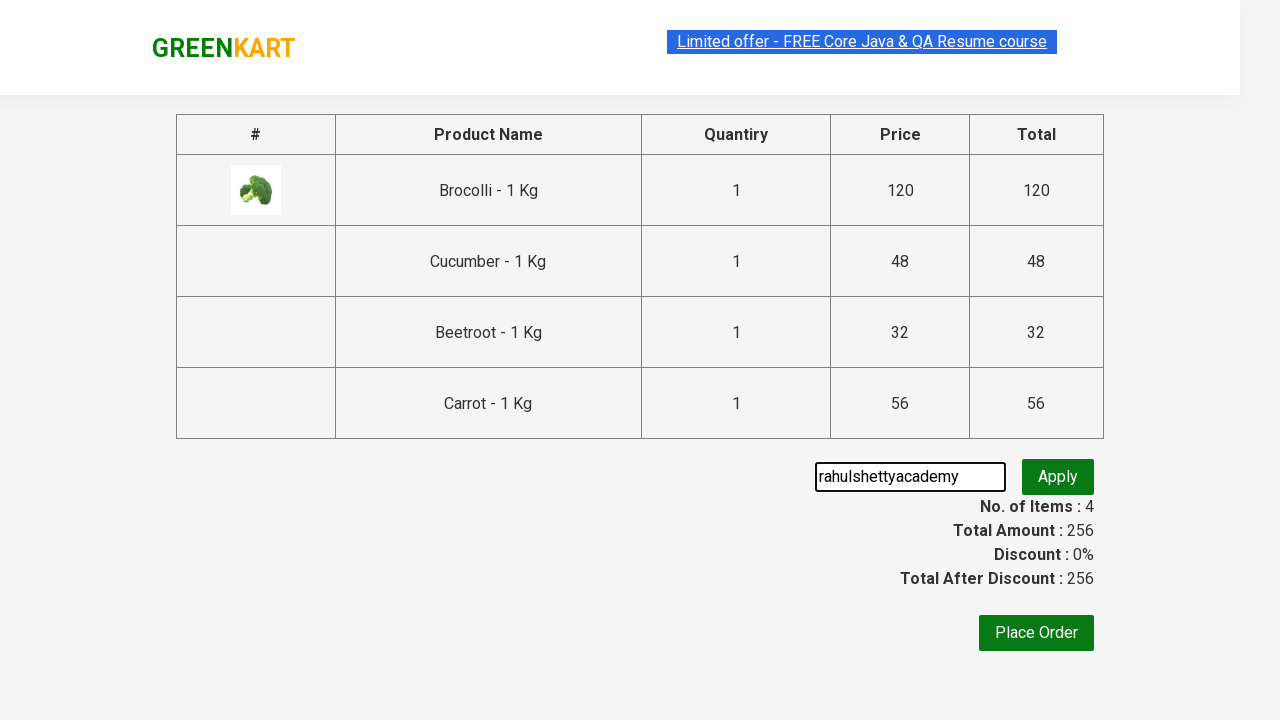

Clicked Apply promo code button at (1058, 477) on button.promoBtn
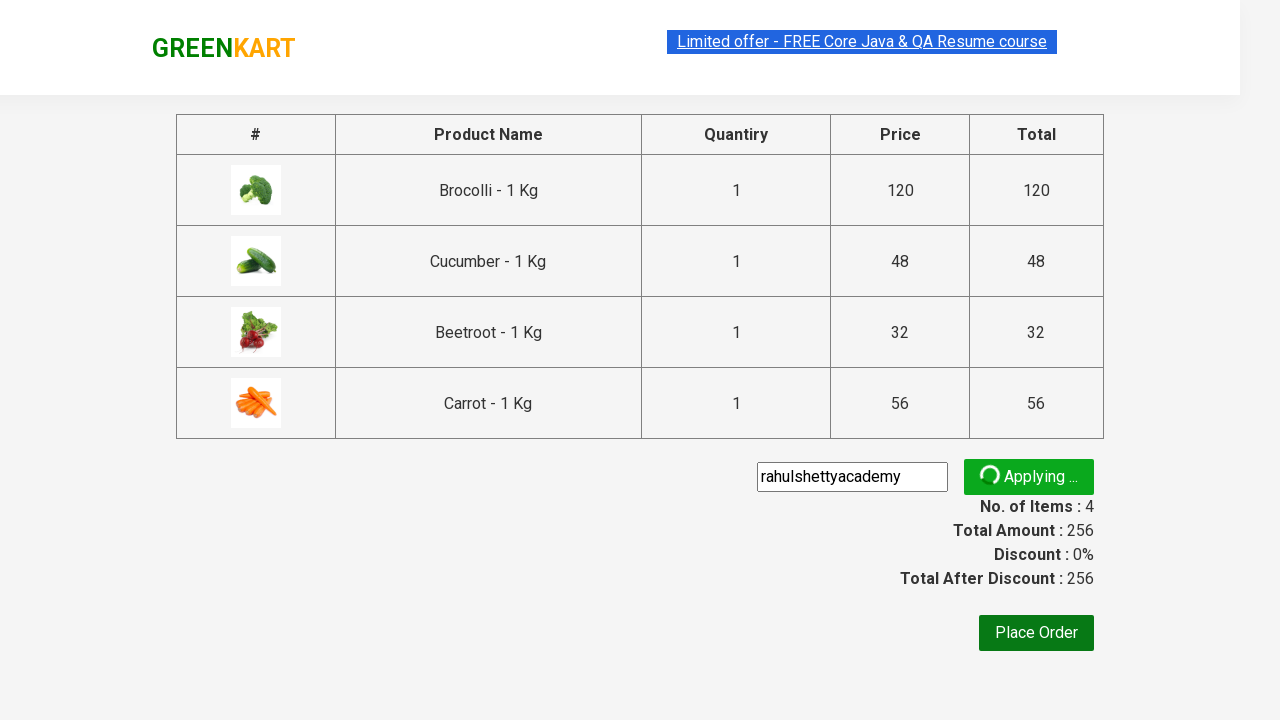

Promo code successfully applied and confirmation visible
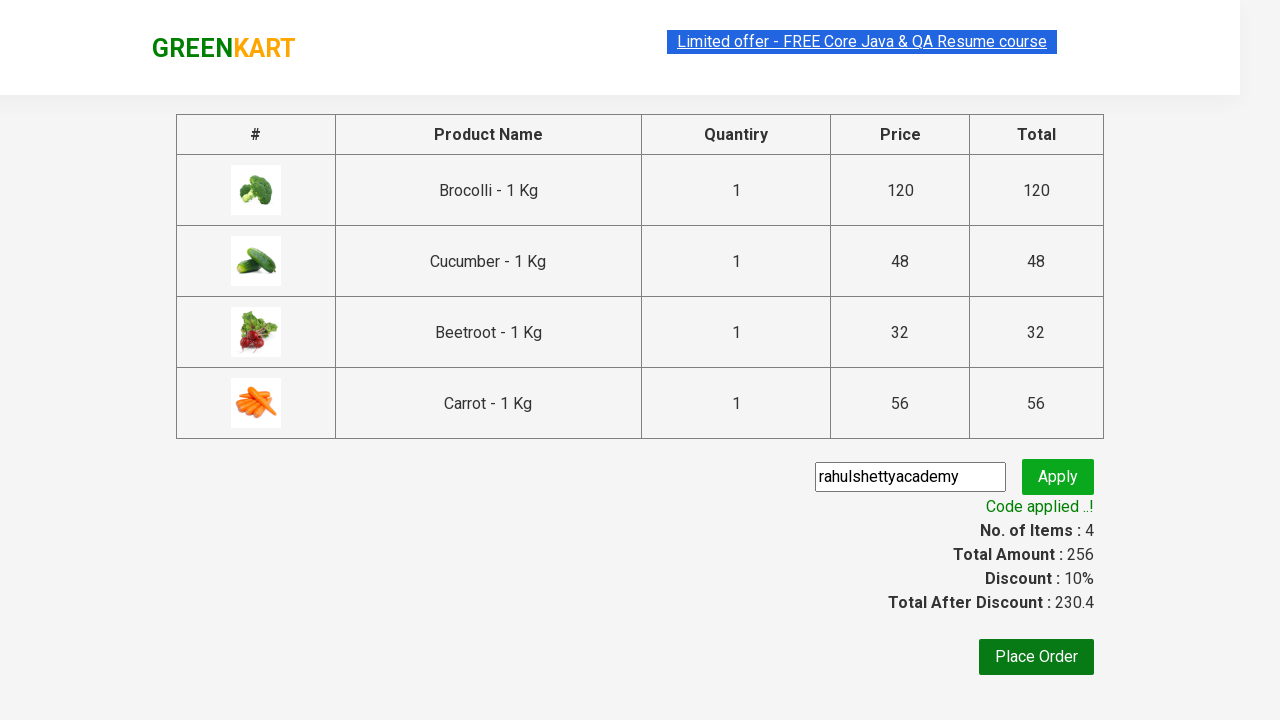

Clicked Place Order button at (1036, 657) on xpath=//button[text()='Place Order']
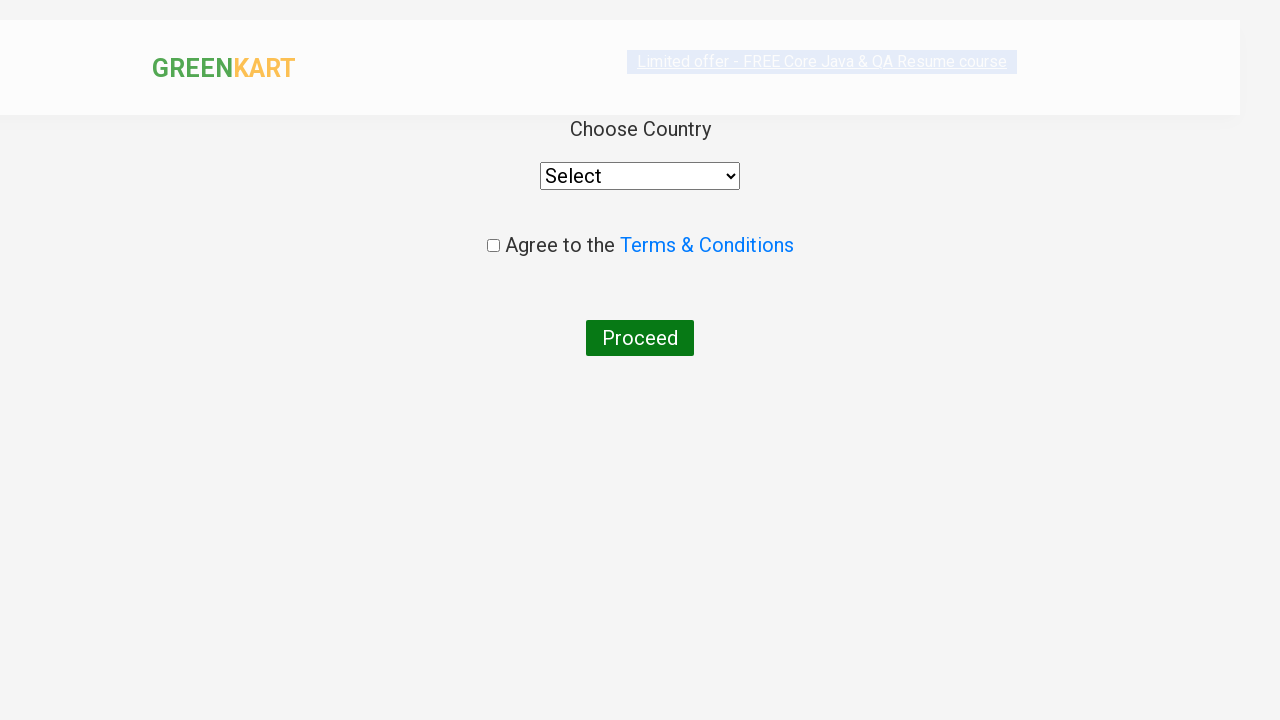

Selected 'India' from country dropdown on //select[@style='width: 200px;']
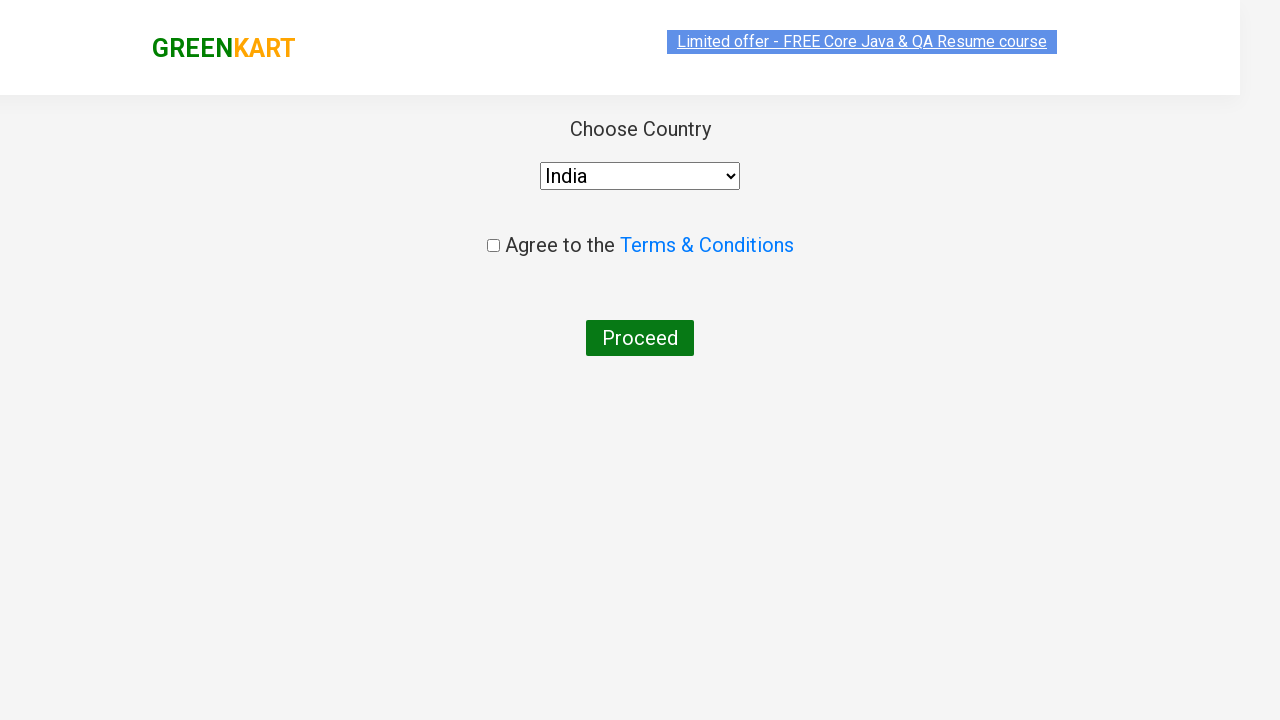

Checked the terms and conditions checkbox at (493, 246) on xpath=//input[@type='checkbox']
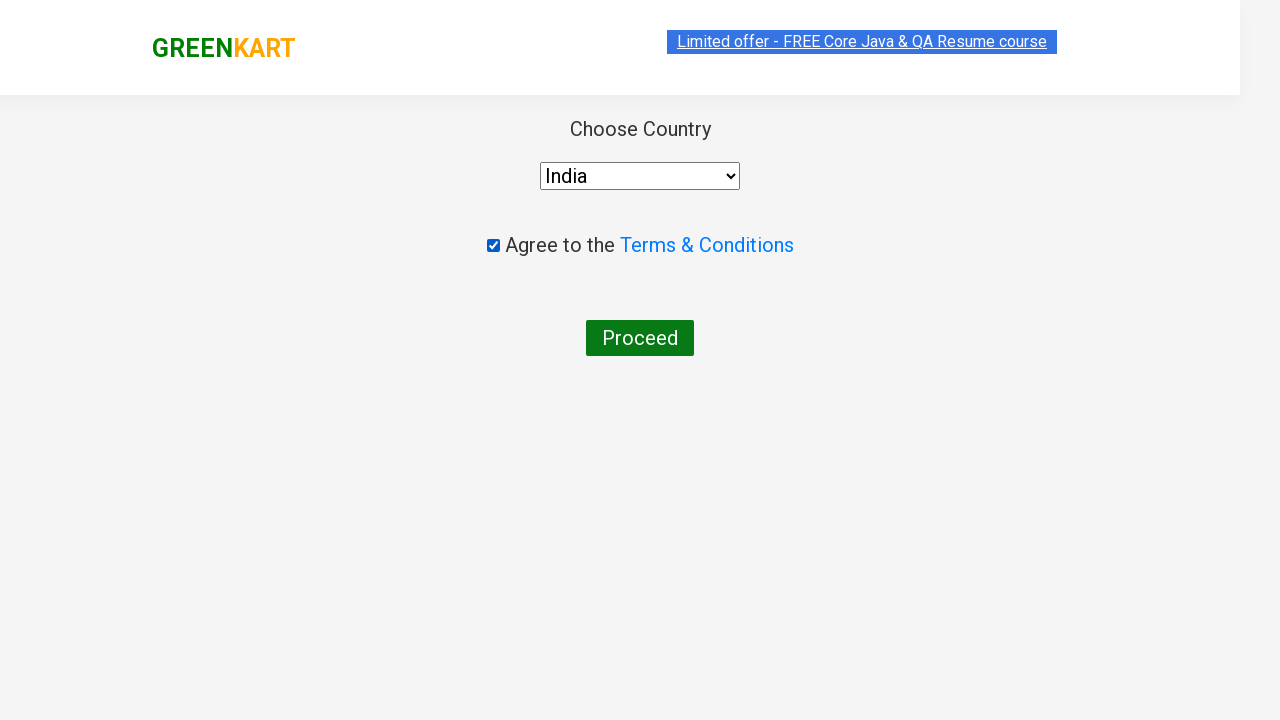

Clicked Proceed button to complete order at (640, 338) on xpath=//button[text()='Proceed']
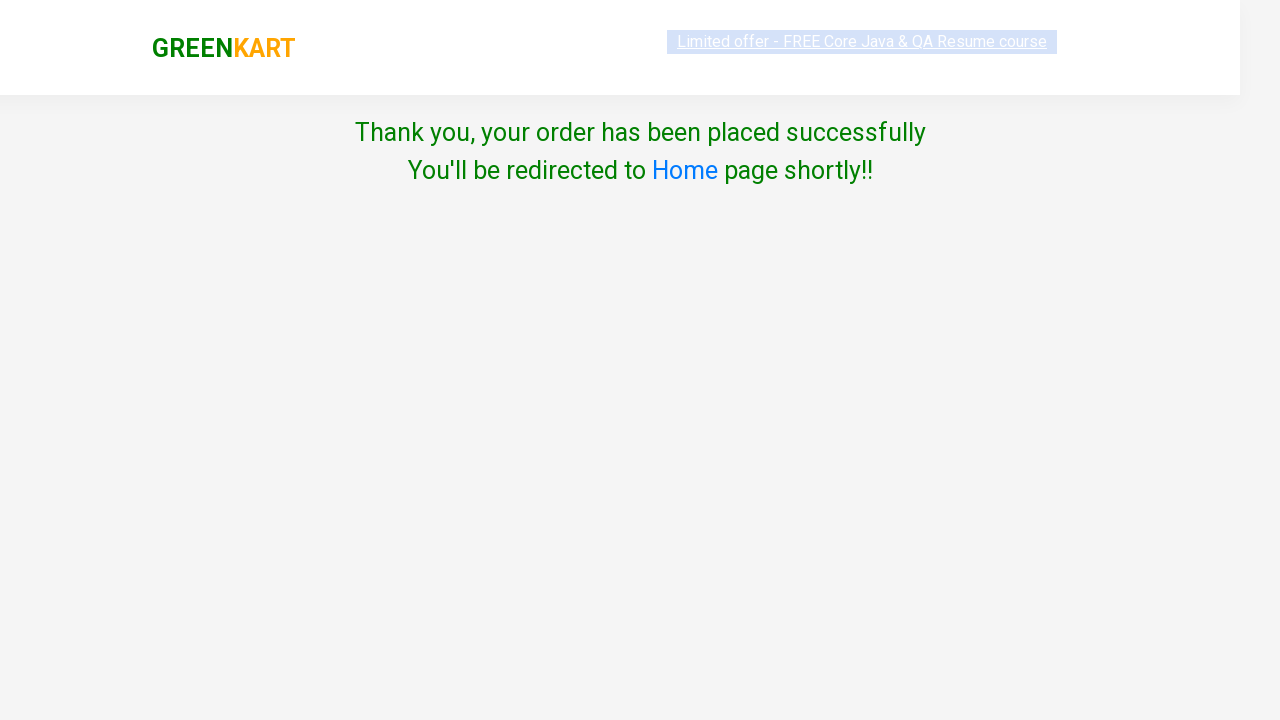

Order completed successfully - success message displayed
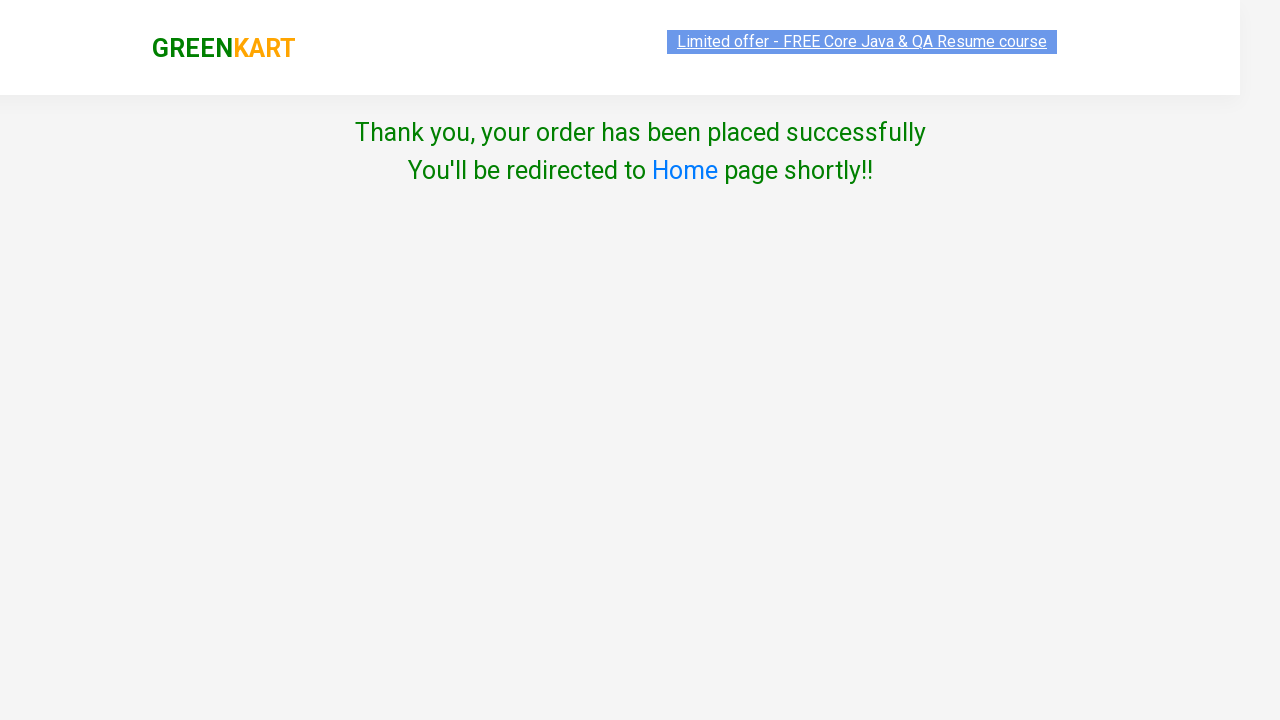

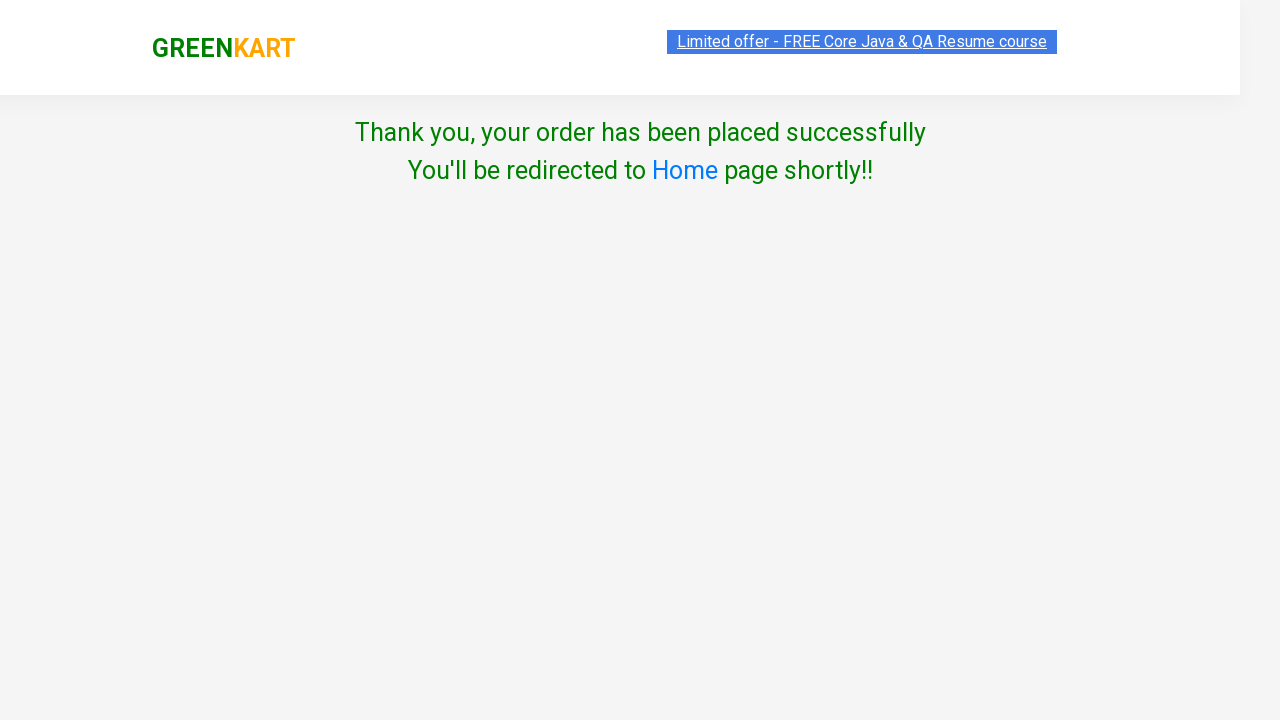